Tests that submitting the login form with empty username and password fields displays the error message "Epic sadface: Username is required"

Starting URL: https://www.saucedemo.com/

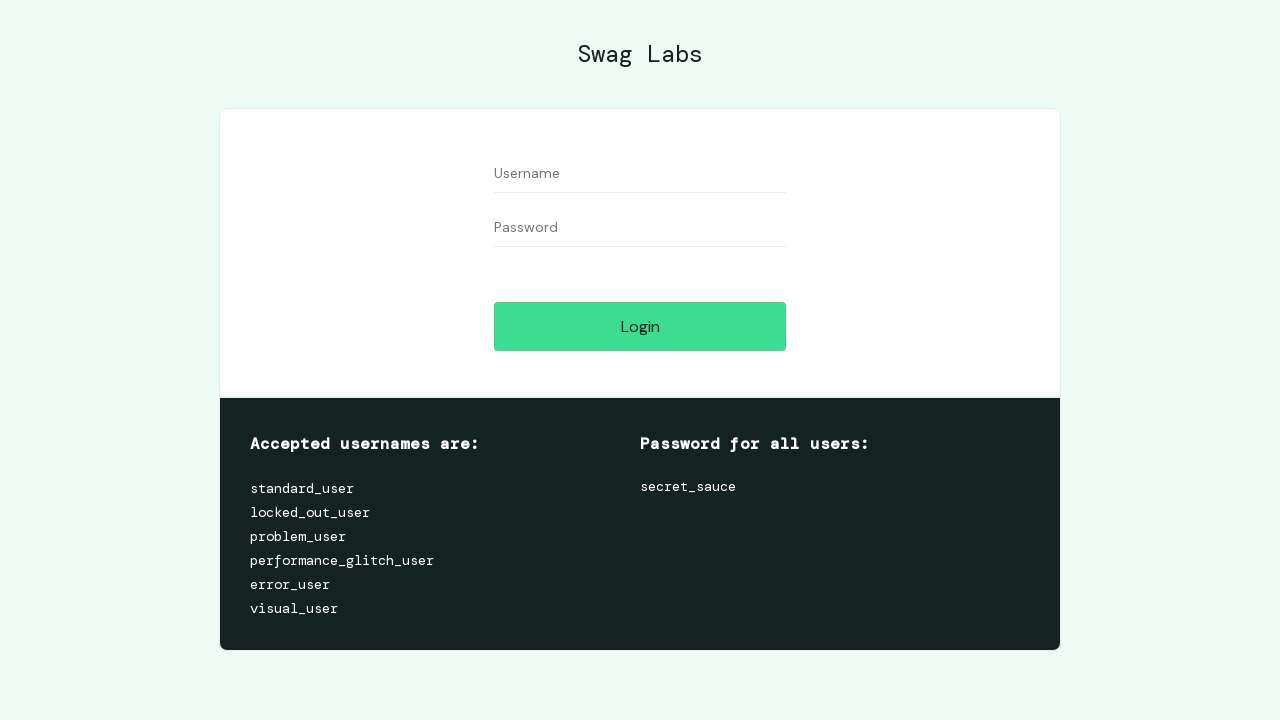

Username field is visible
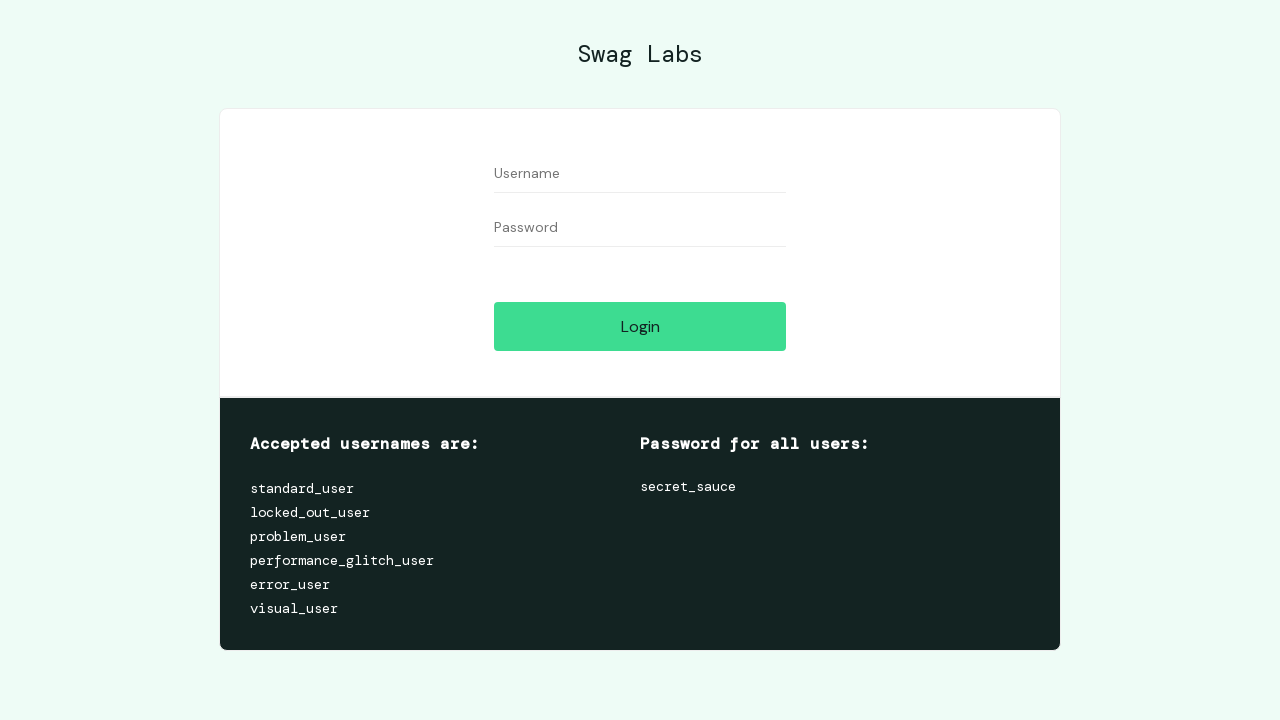

Clicked login button with empty username and password fields at (640, 326) on #login-button
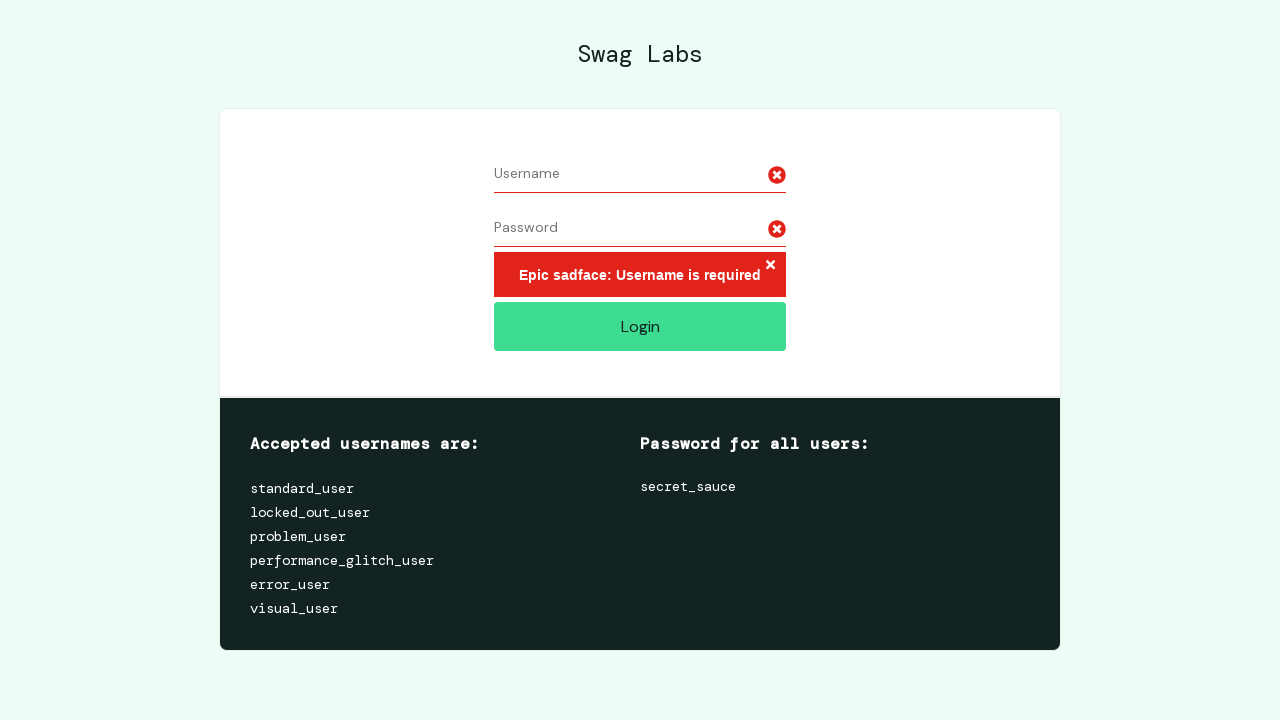

Error message 'Epic sadface: Username is required' is displayed
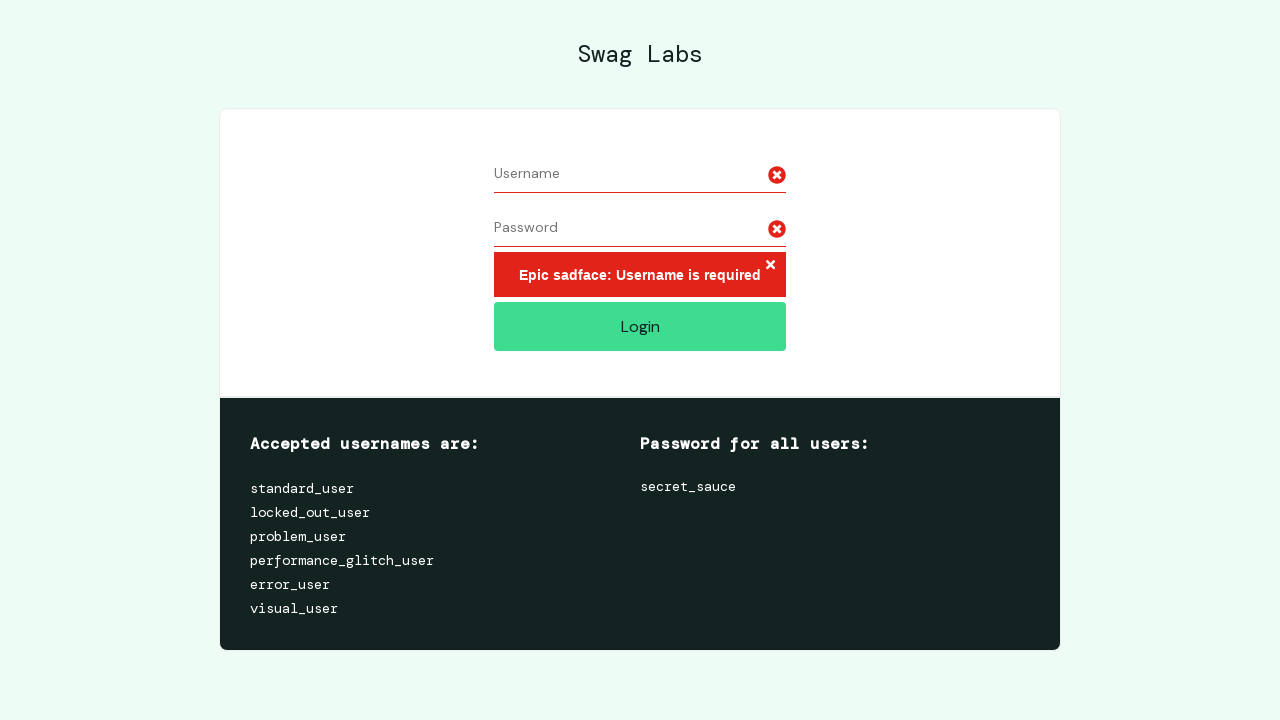

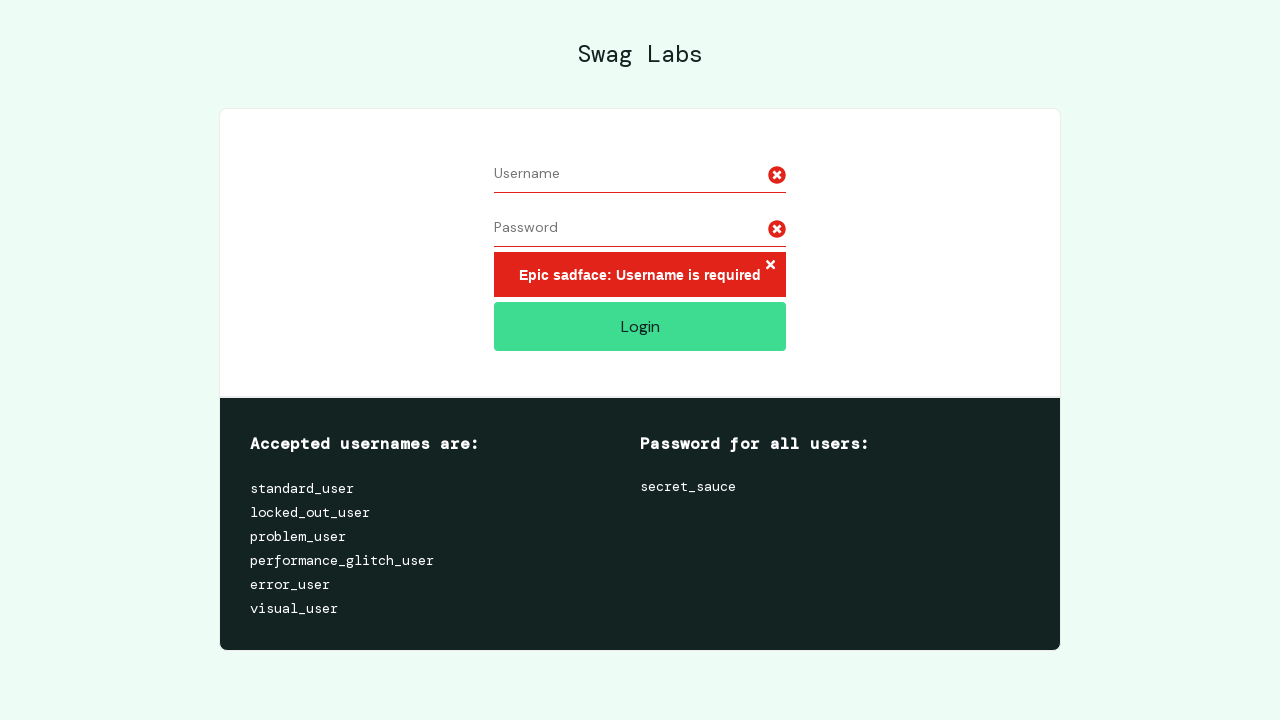